Opens the Paytm homepage and verifies the page loads successfully

Starting URL: https://paytm.com/

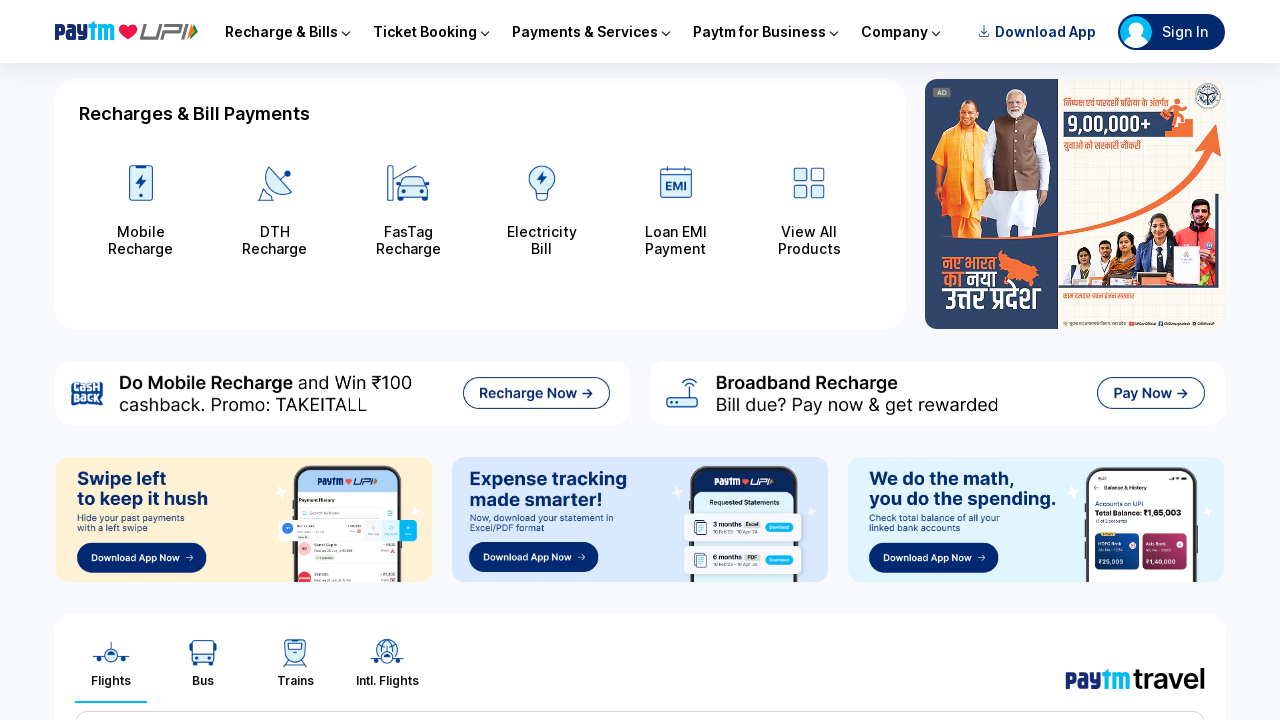

Navigated to Paytm homepage
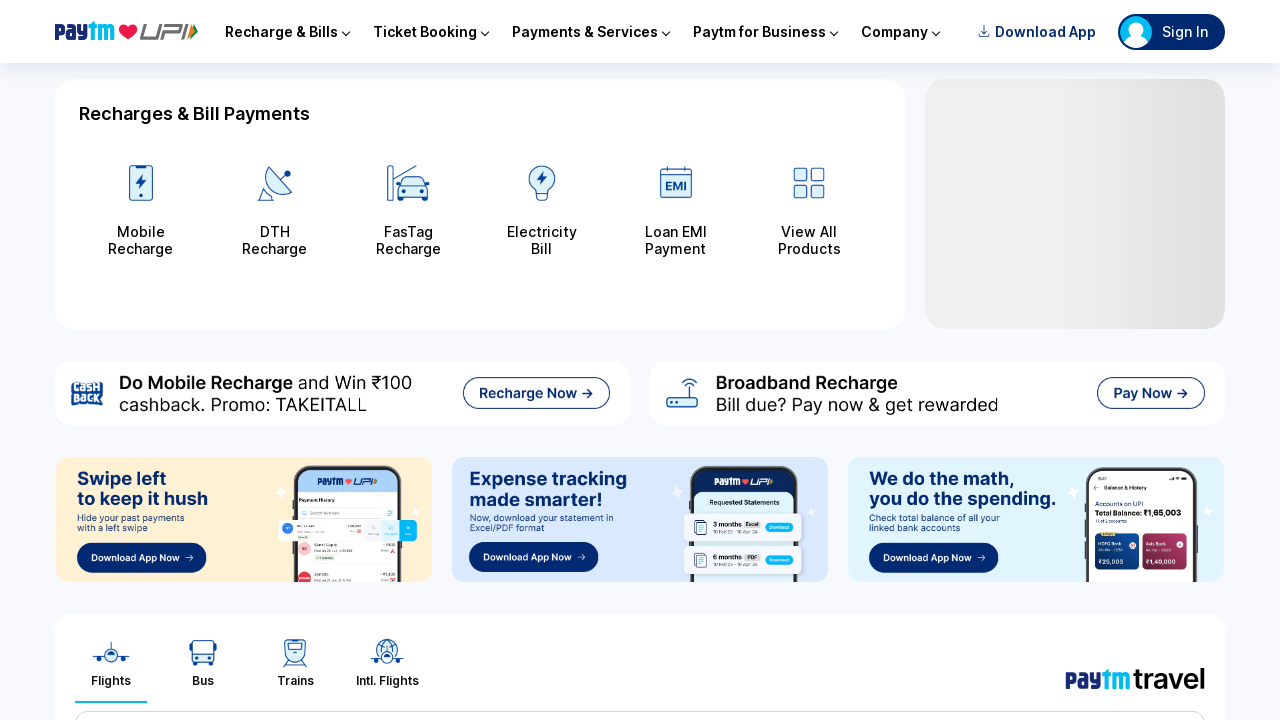

Page DOM content loaded
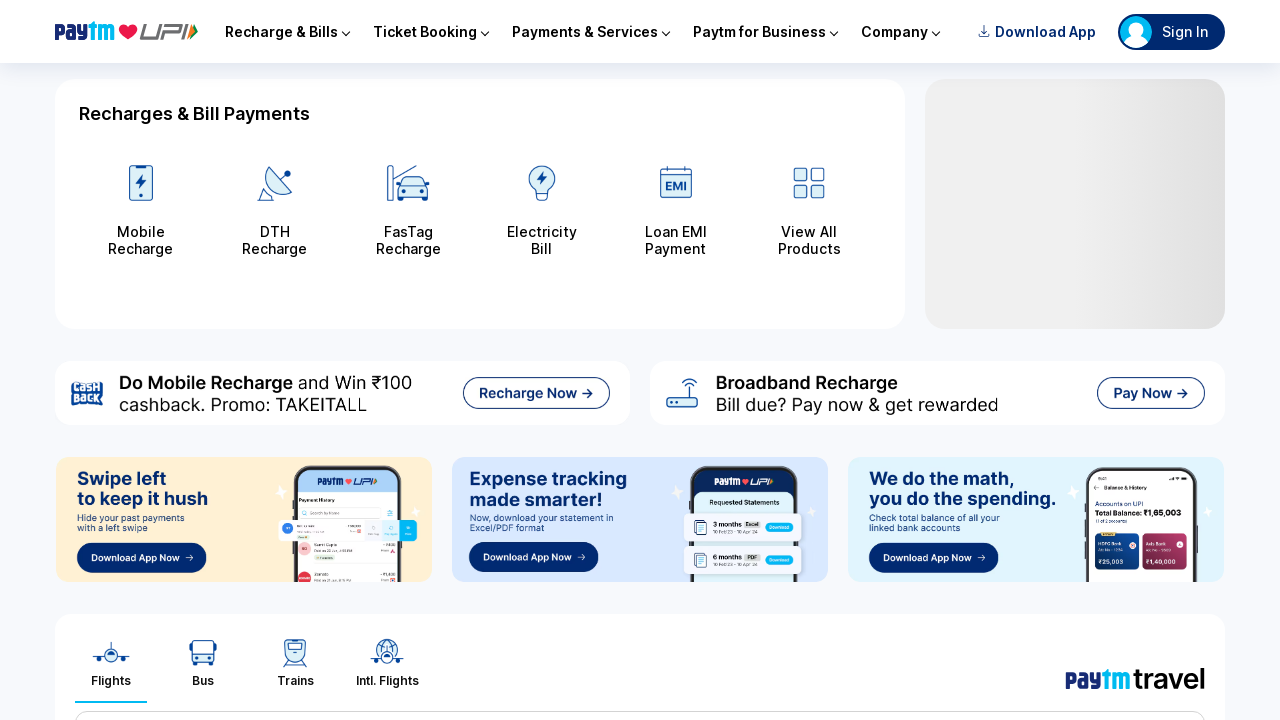

Body element is visible - Paytm homepage loaded successfully
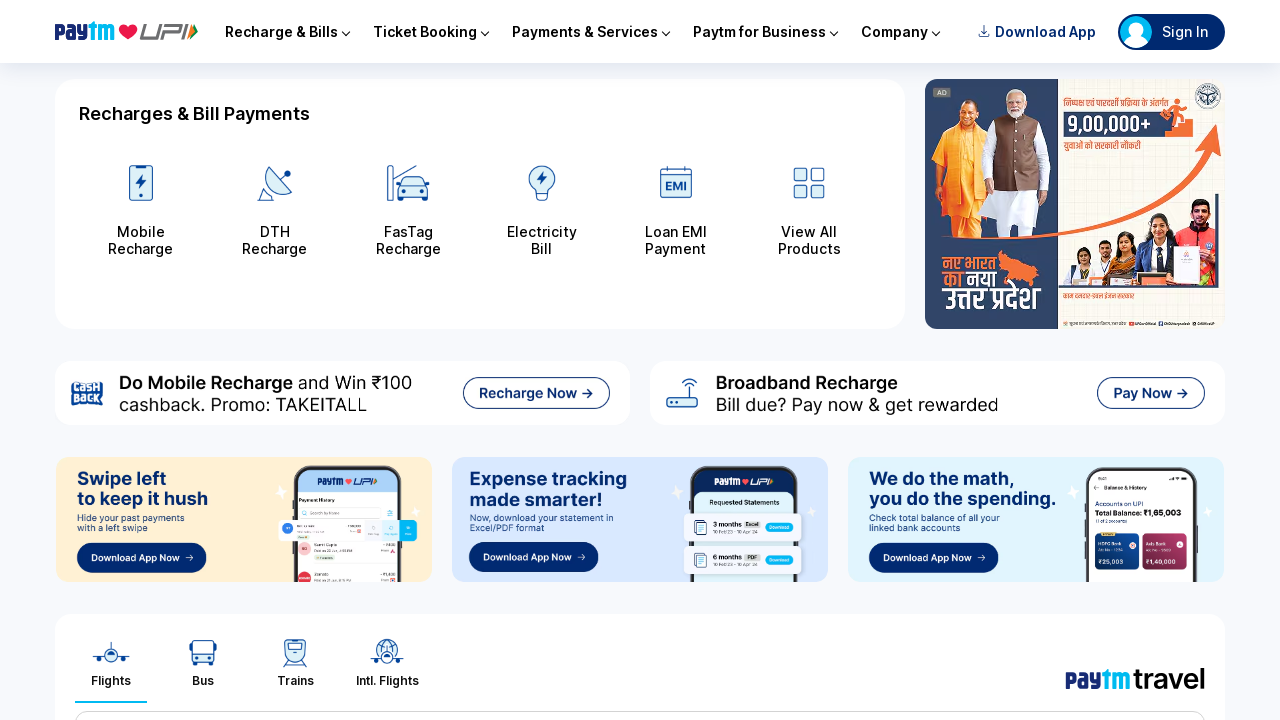

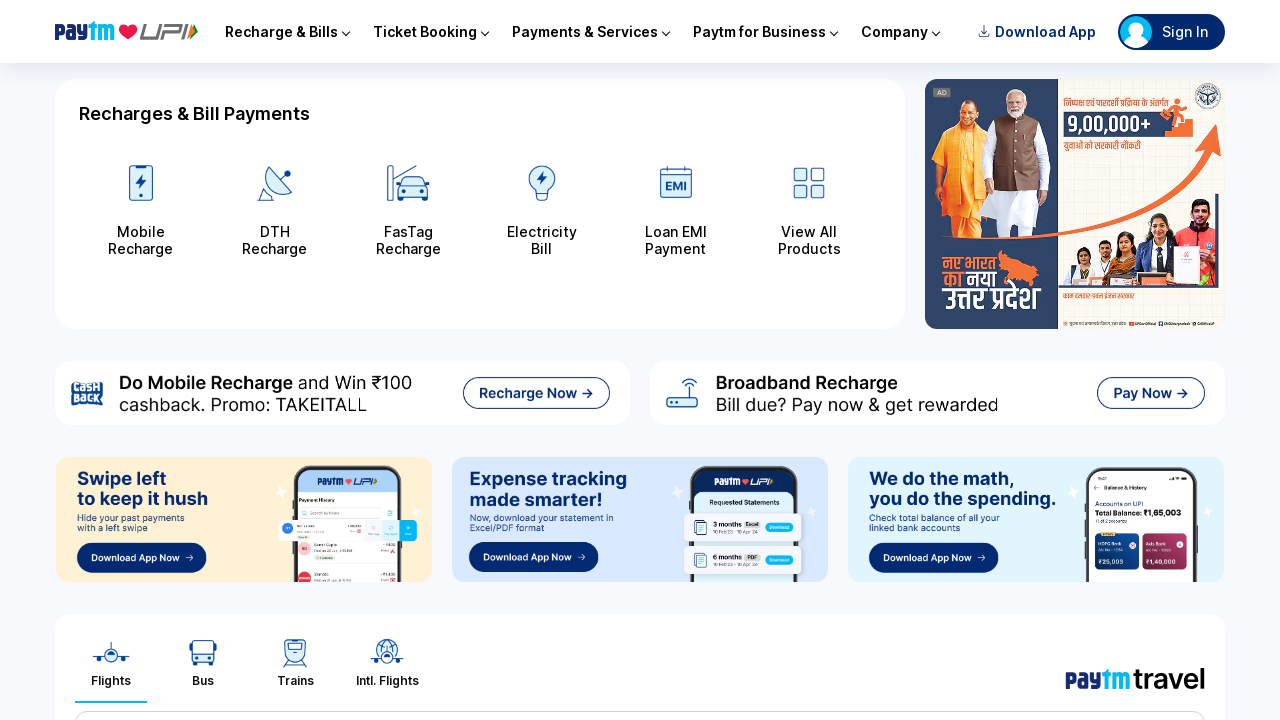